Tests element highlighting functionality by navigating to a page with a large table and visually verifying that a specific element can be located by applying a red dashed border to it temporarily.

Starting URL: http://the-internet.herokuapp.com/large

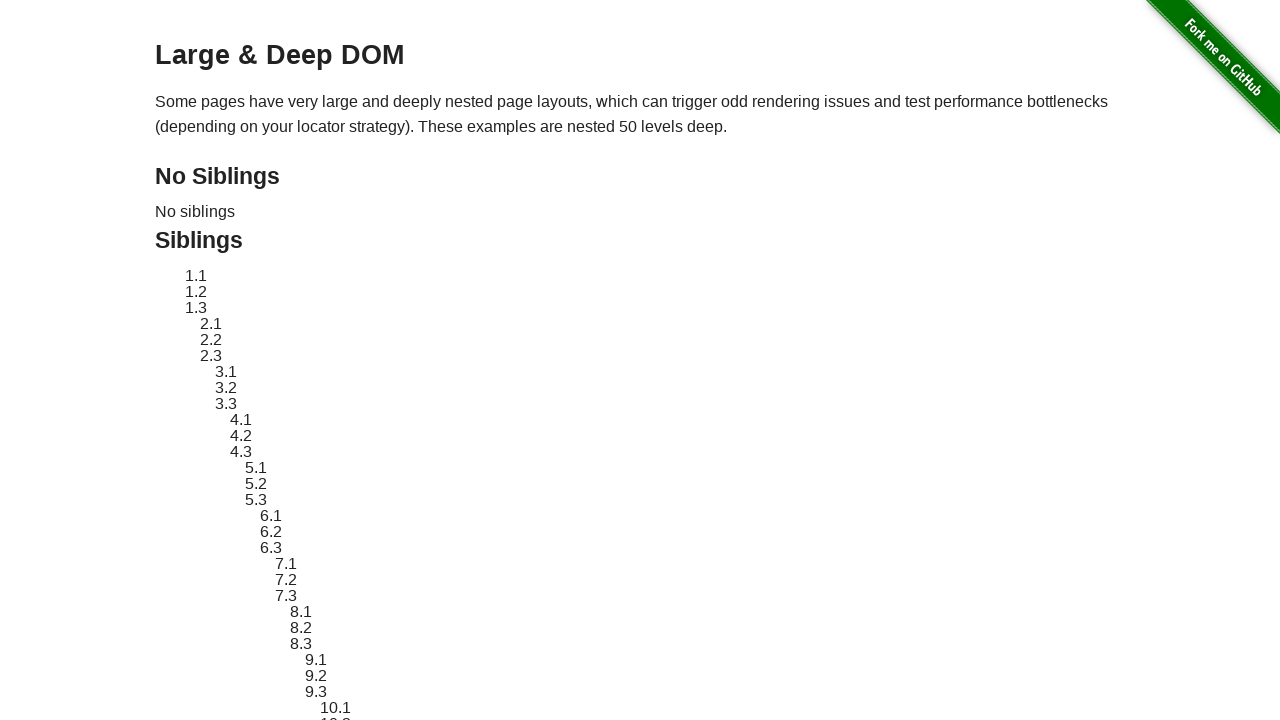

Navigated to the large table page
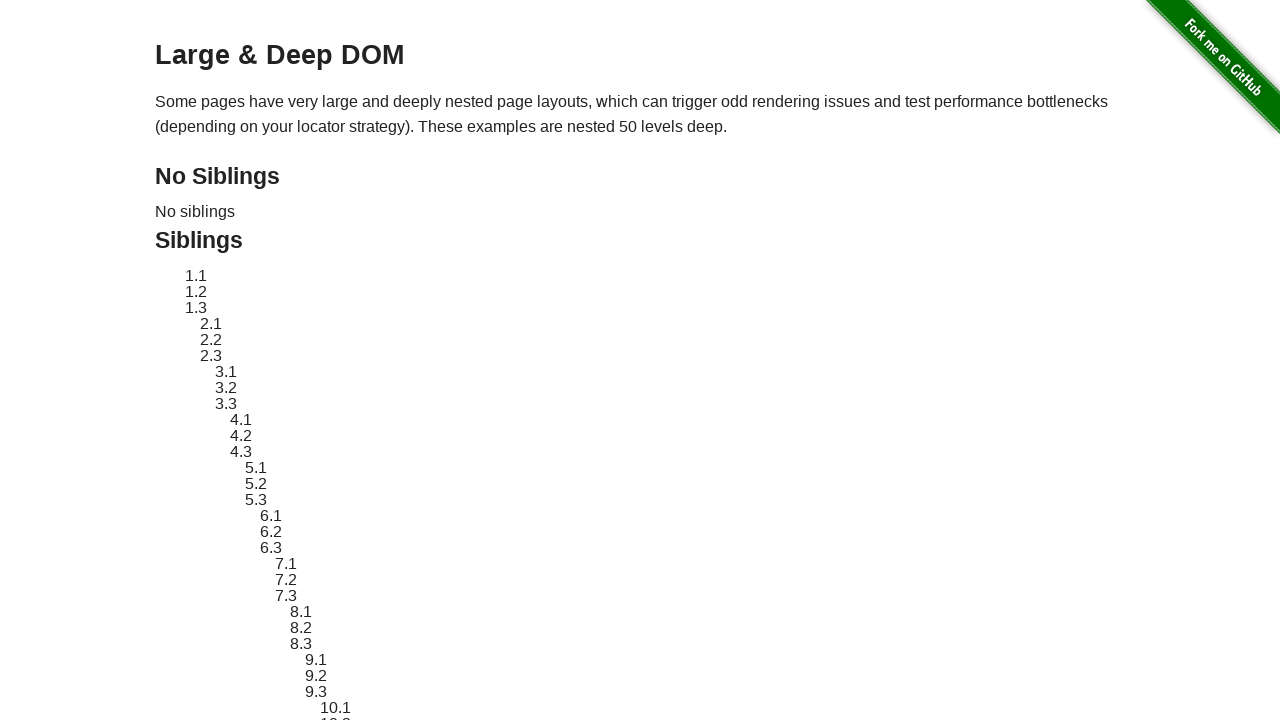

Located target element with ID 'sibling-2.3'
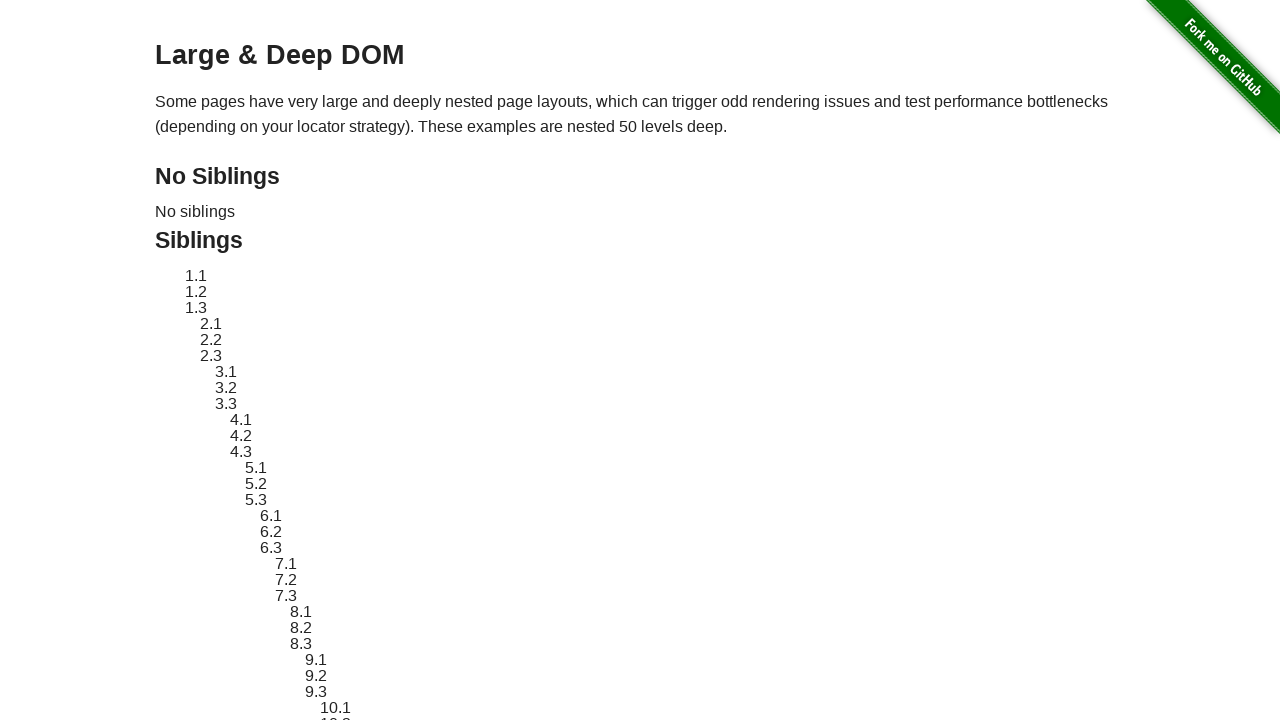

Retrieved original style attribute of target element
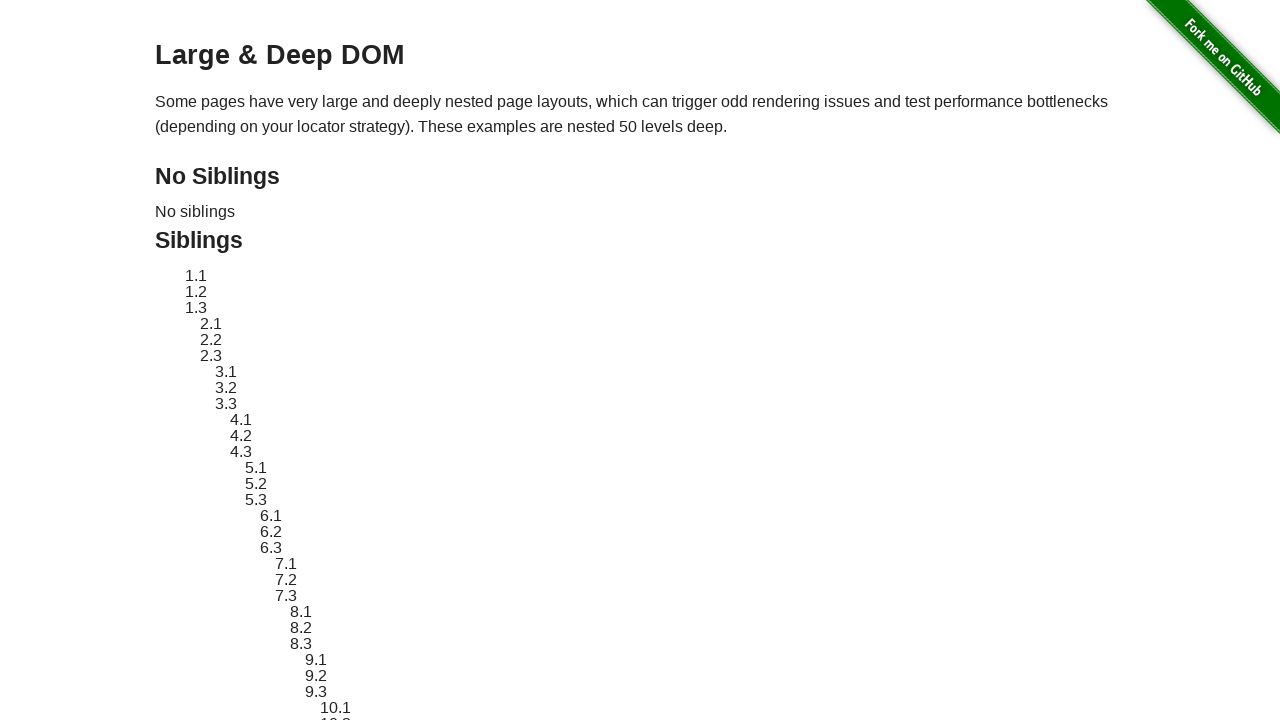

Applied red dashed border highlight to target element
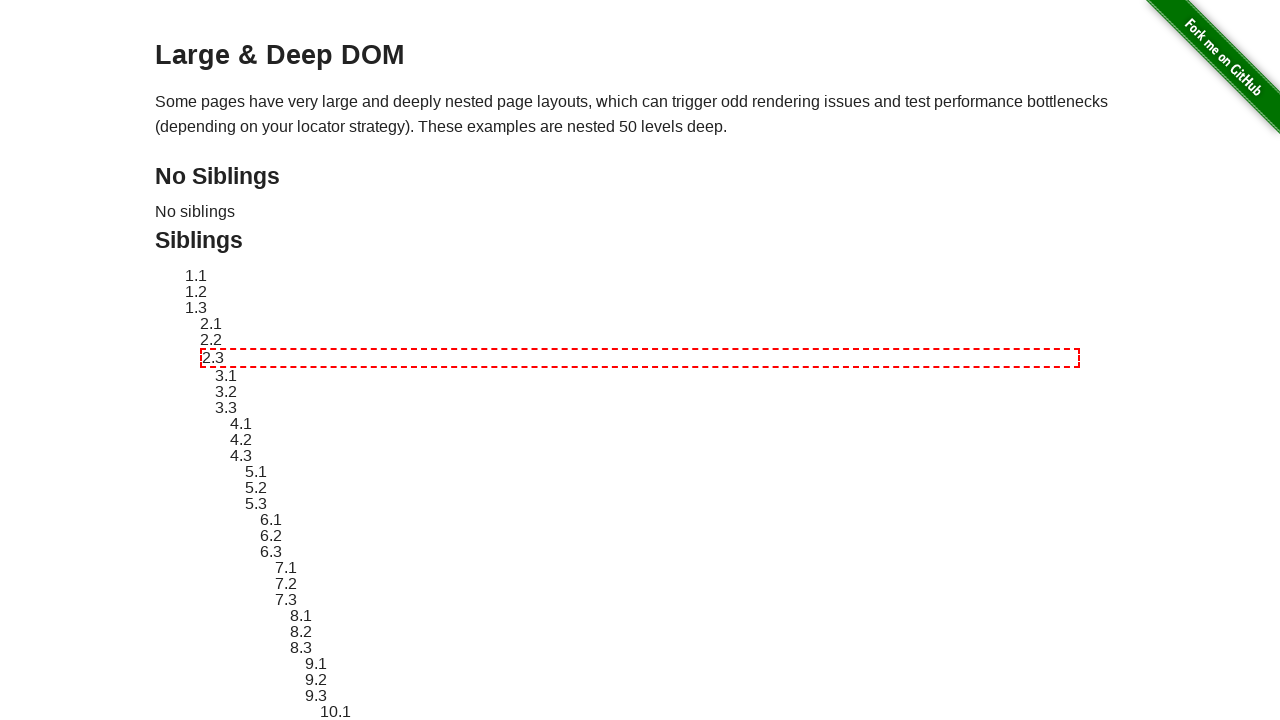

Waited 2 seconds to visually verify the highlight
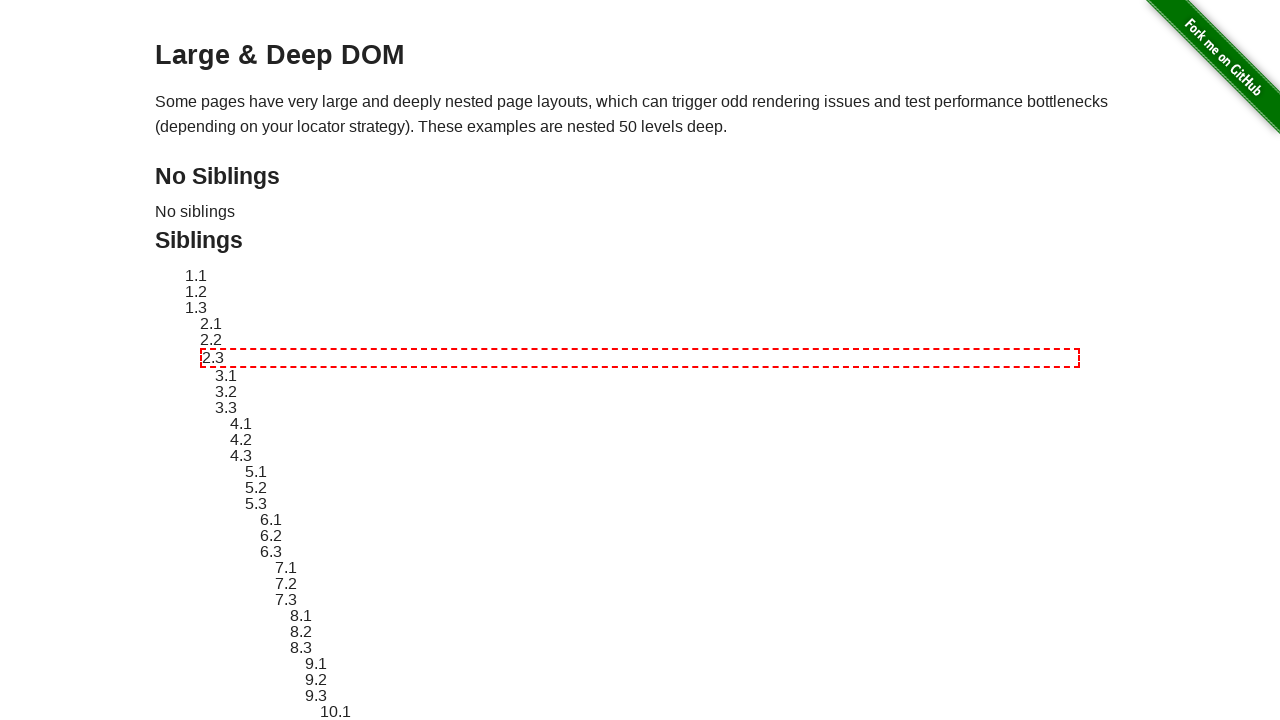

Reverted target element to original style
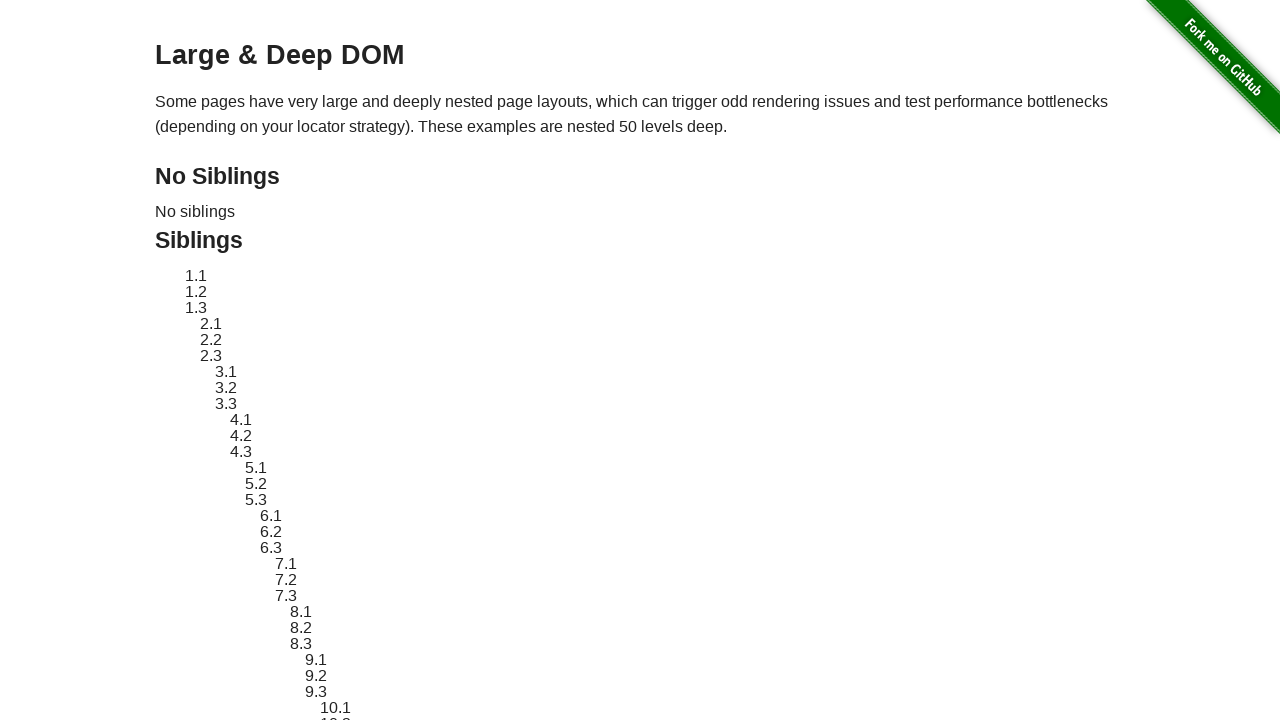

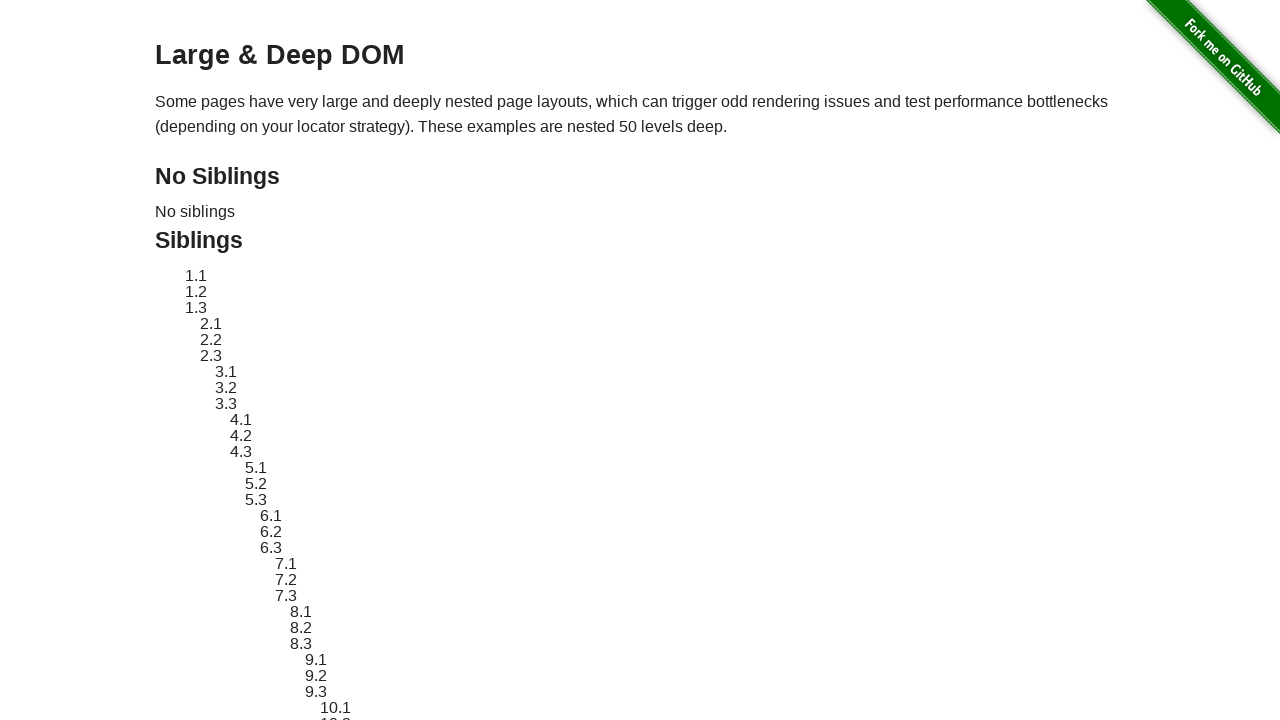